Tests that hovering over a menu item opens its submenu

Starting URL: https://osstep.github.io/action_hover

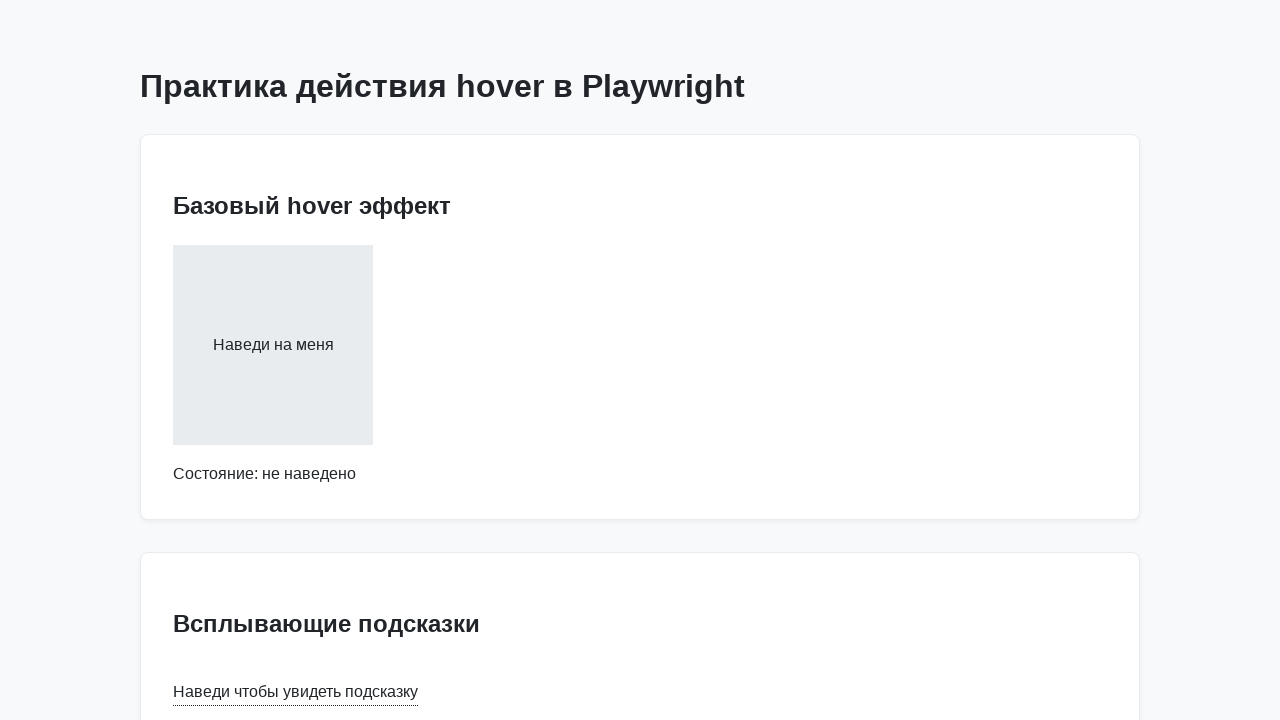

Located menu item 'Меню 1'
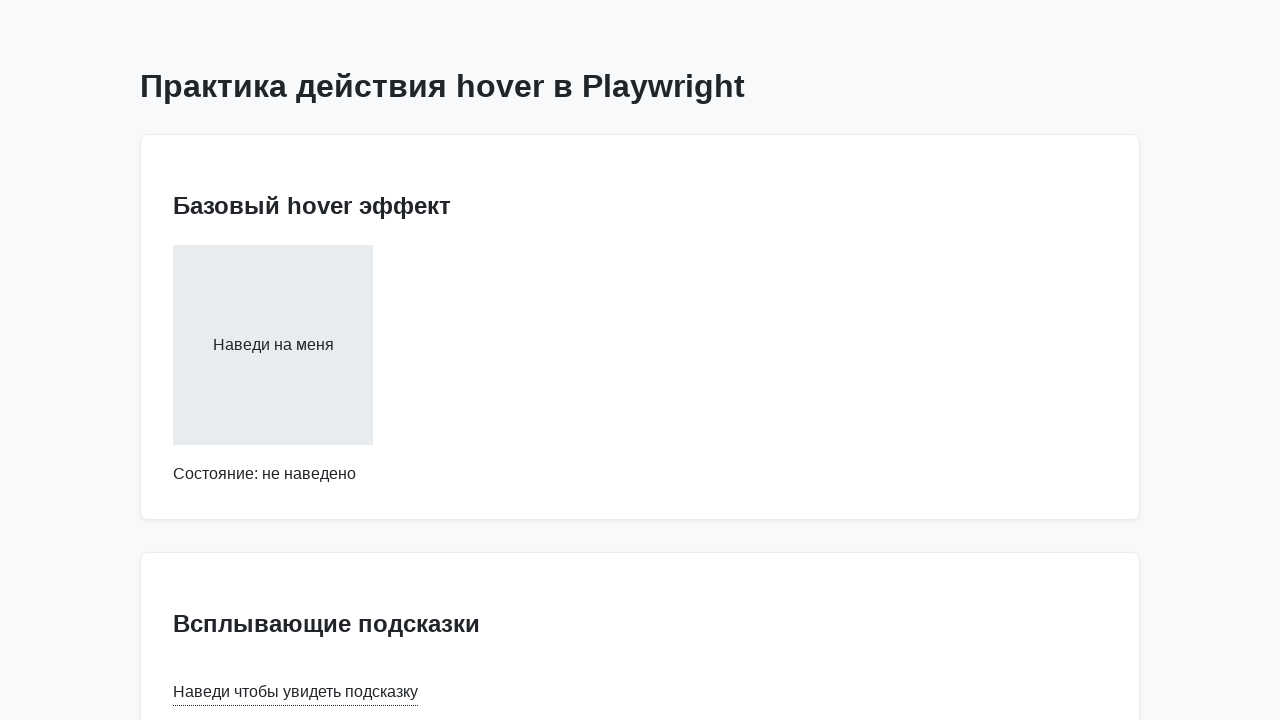

Located submenu item 'Подменю 1.1'
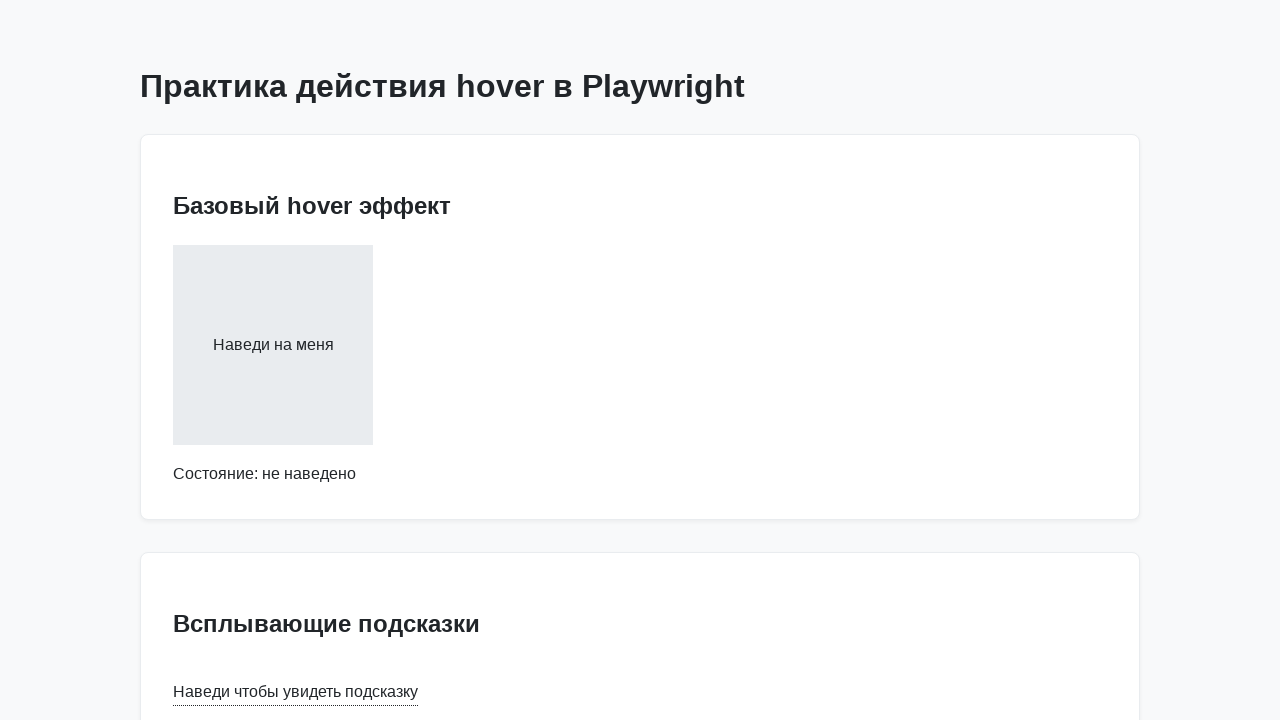

Verified submenu is initially hidden
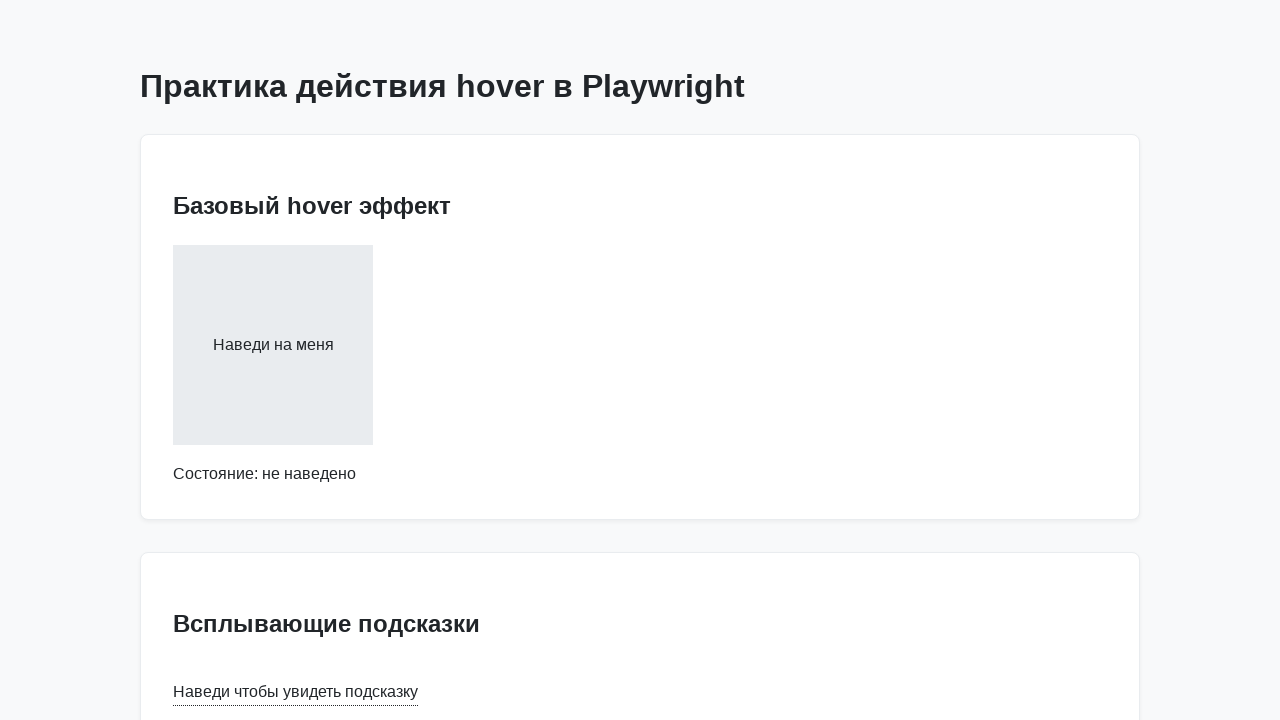

Hovered over menu item 'Меню 1' at (640, 361) on internal:text="\u041c\u0435\u043d\u044e 1 \u041f\u043e\u0434\u043c\u0435\u043d\u
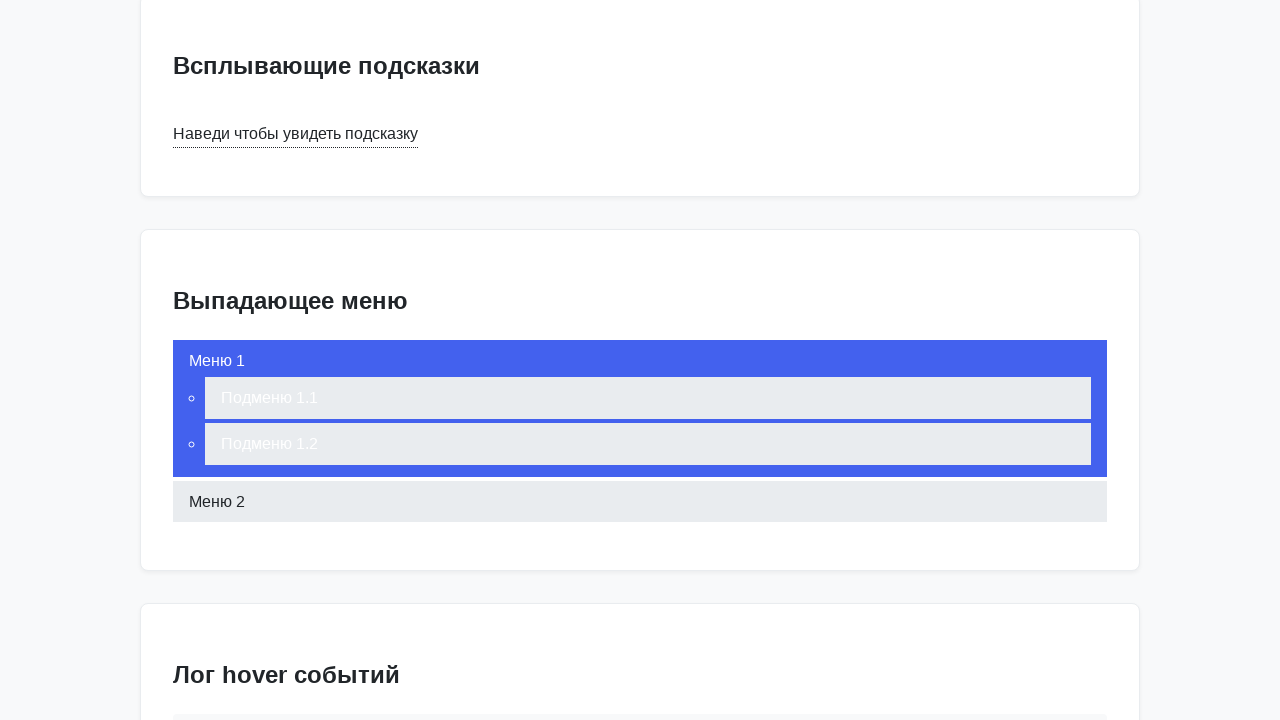

Submenu 'Подменю 1.1' became visible after hover
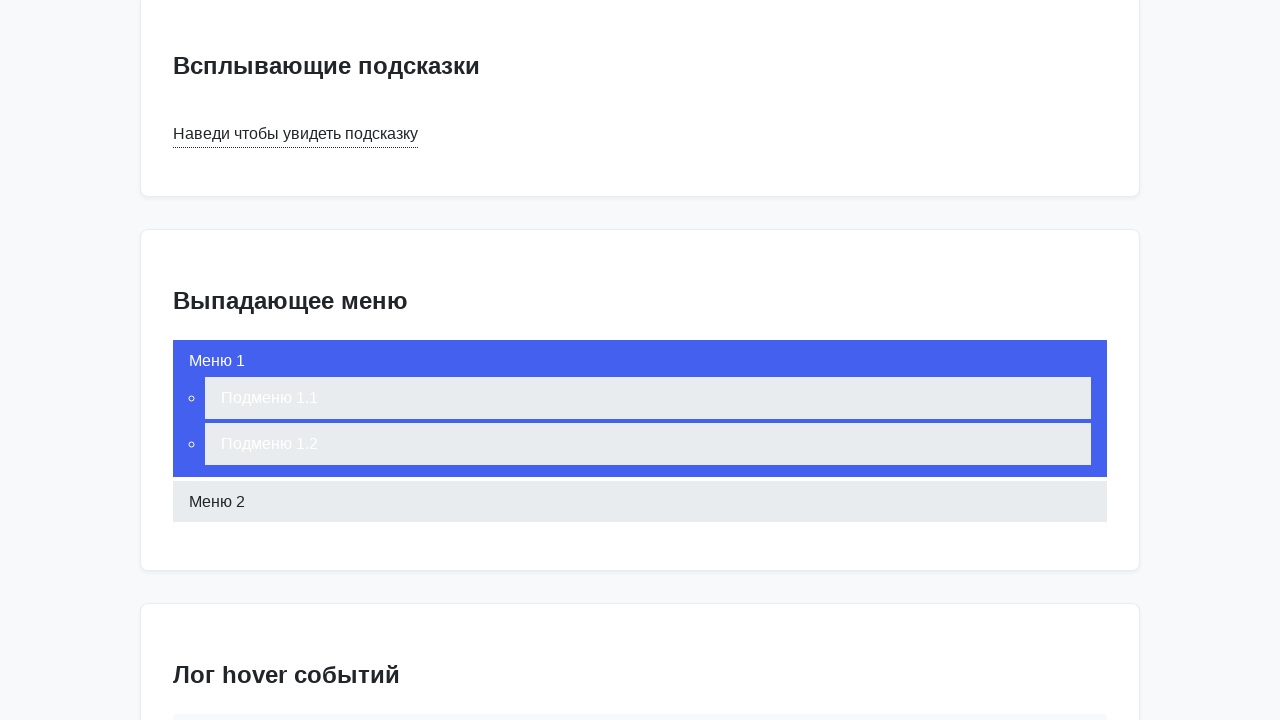

Submenu item 'Подменю 1.2' is also visible
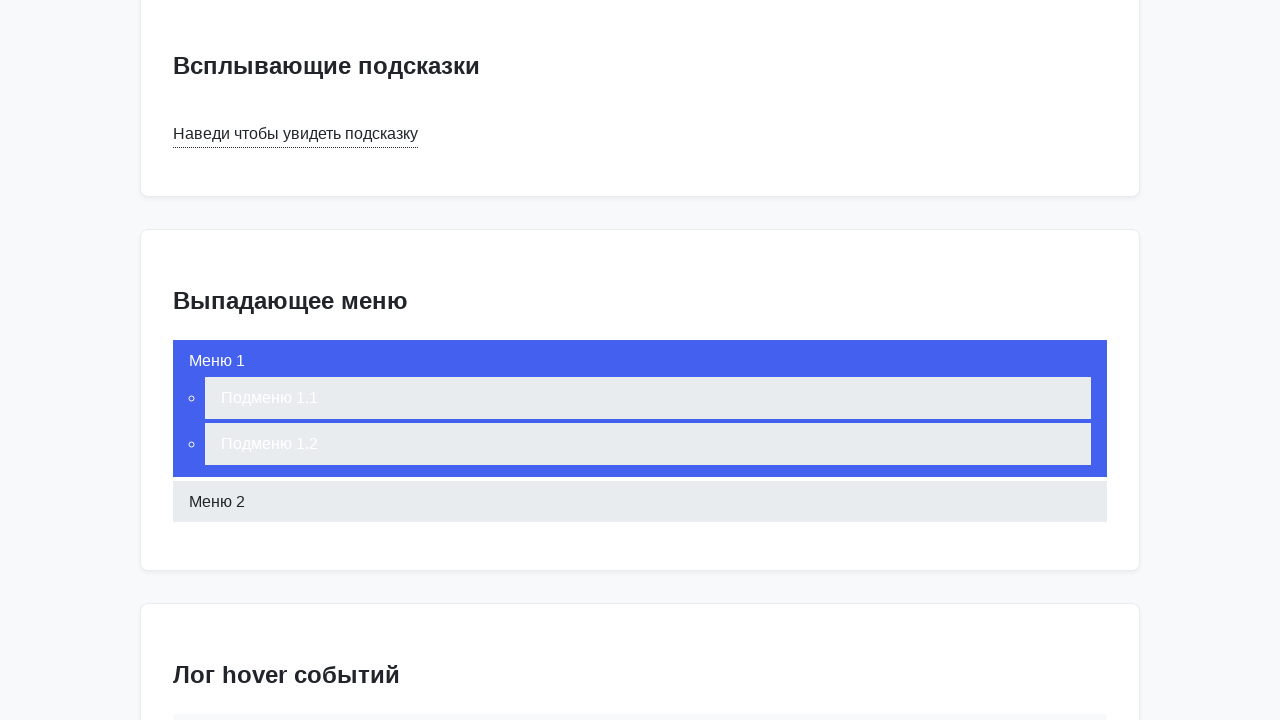

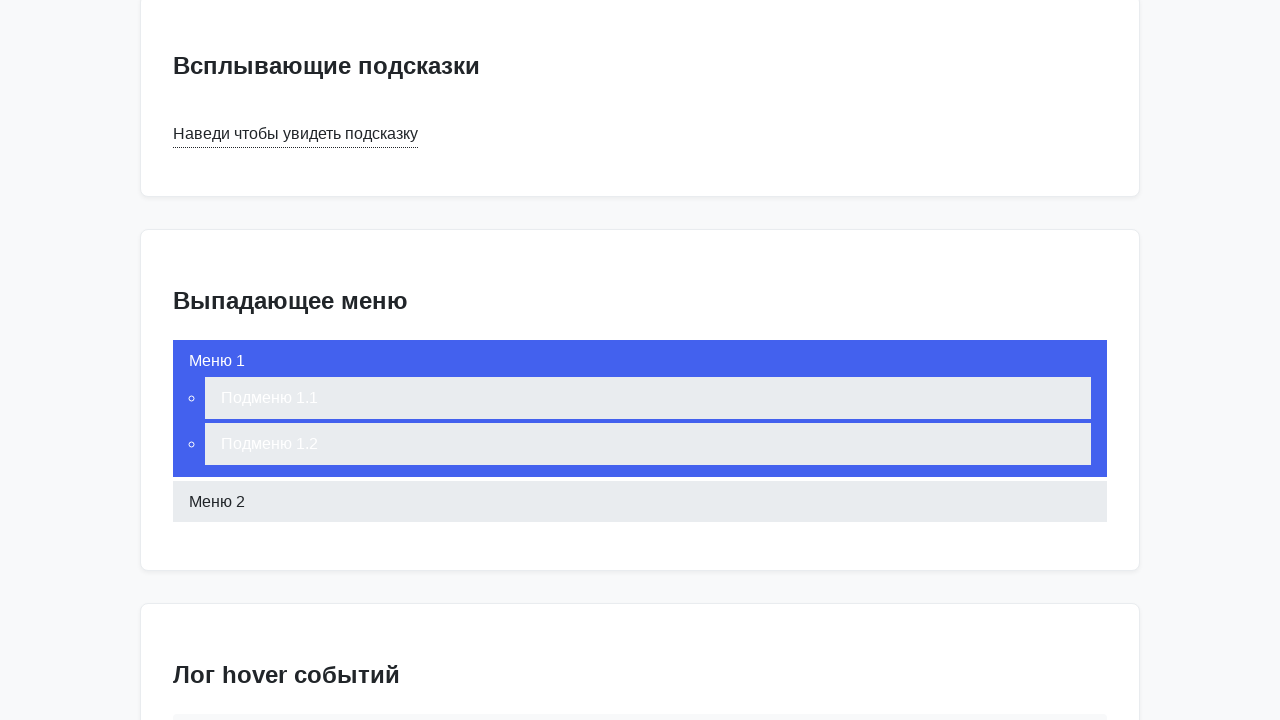